Tests drag and drop functionality within an iframe by dragging an element to a droppable area on the jQuery UI demo page

Starting URL: https://jqueryui.com/droppable/

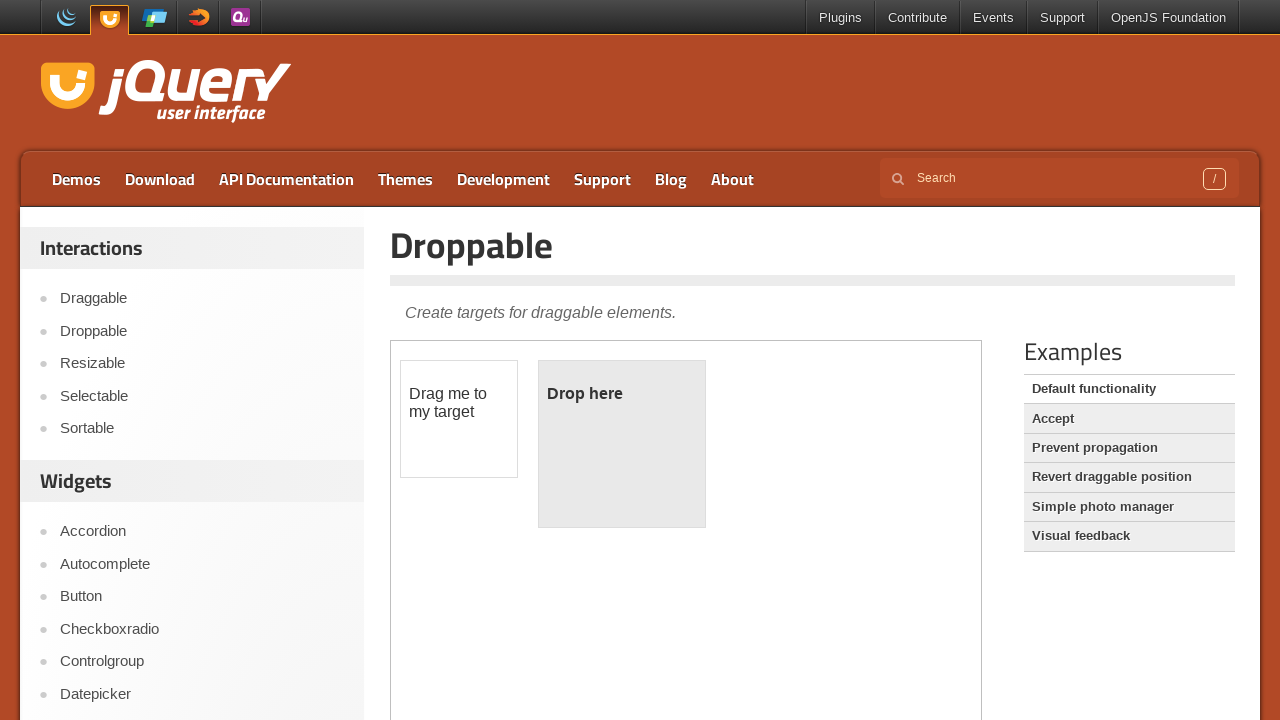

Counted 1 iframes on the page
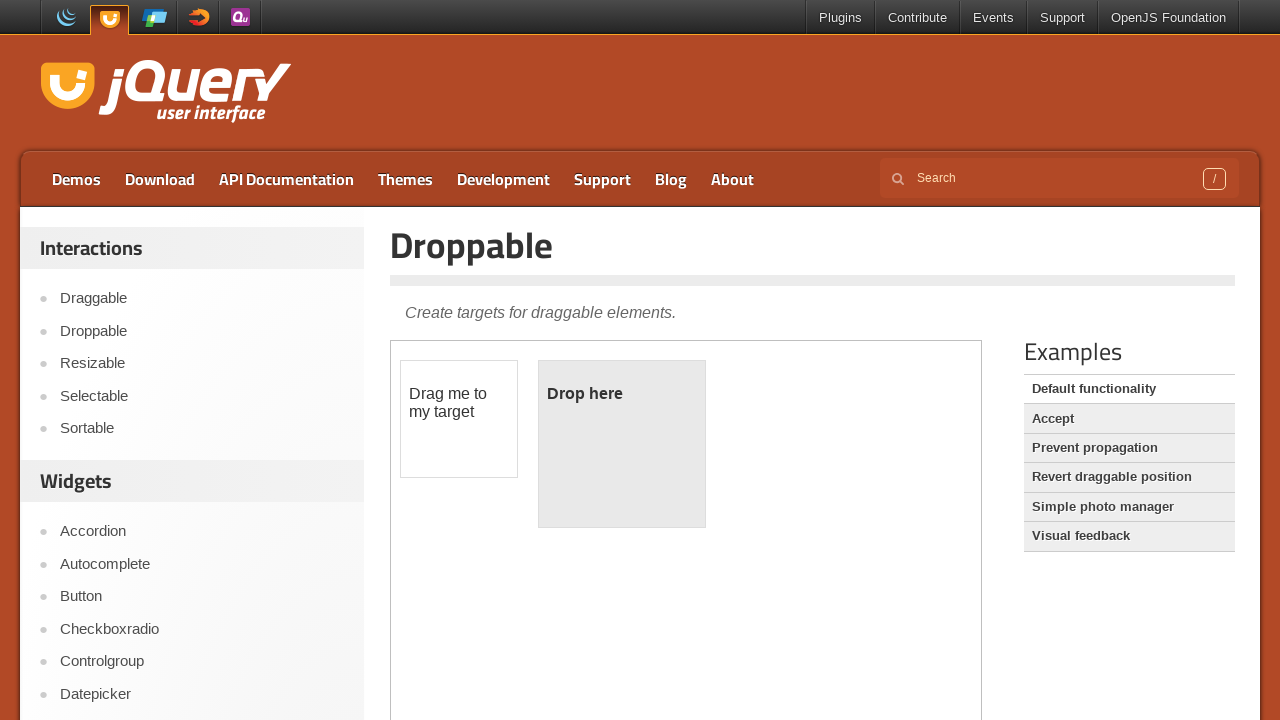

Located the demo frame using frame_locator
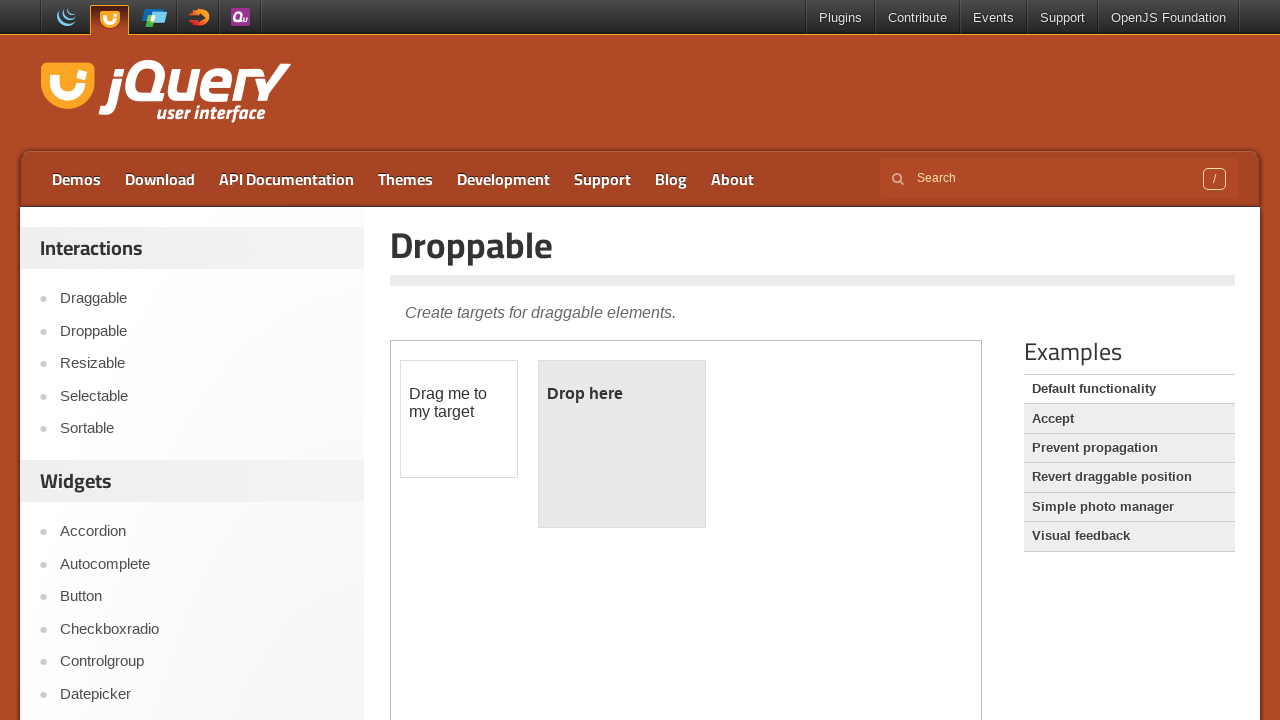

Located the draggable element with id='draggable'
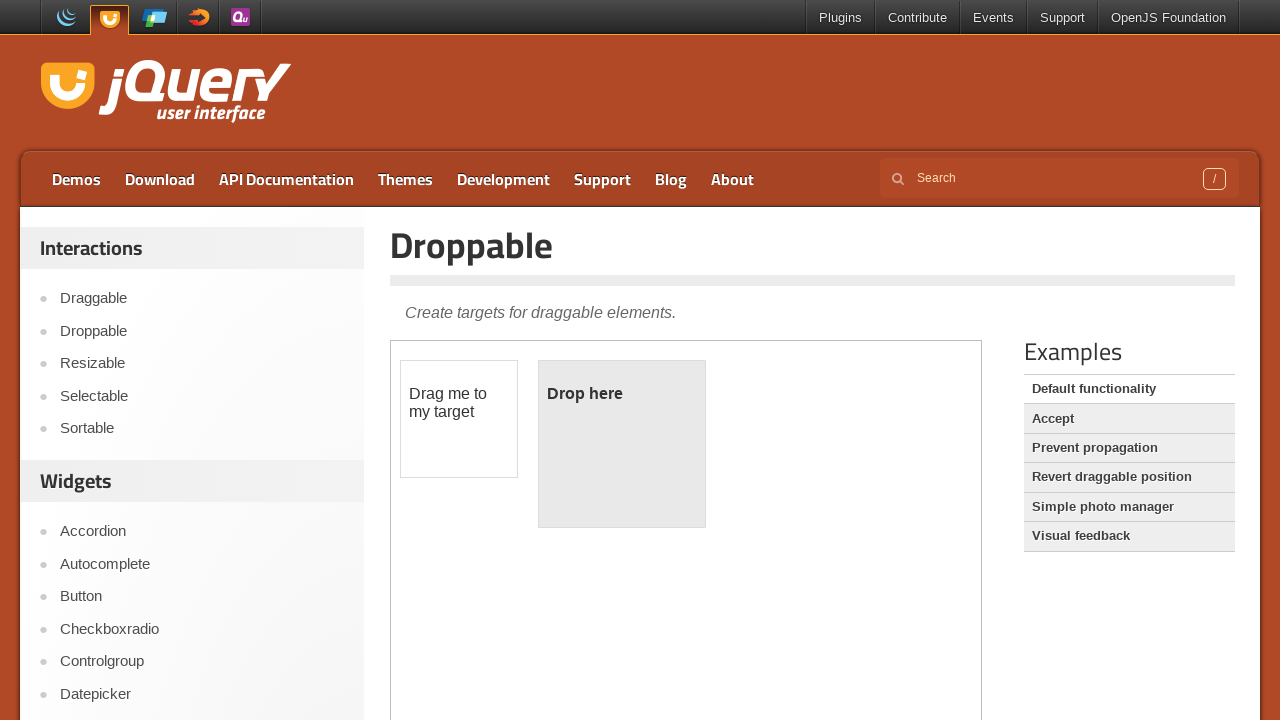

Retrieved draggable element text: '
	Drag me to my target
'
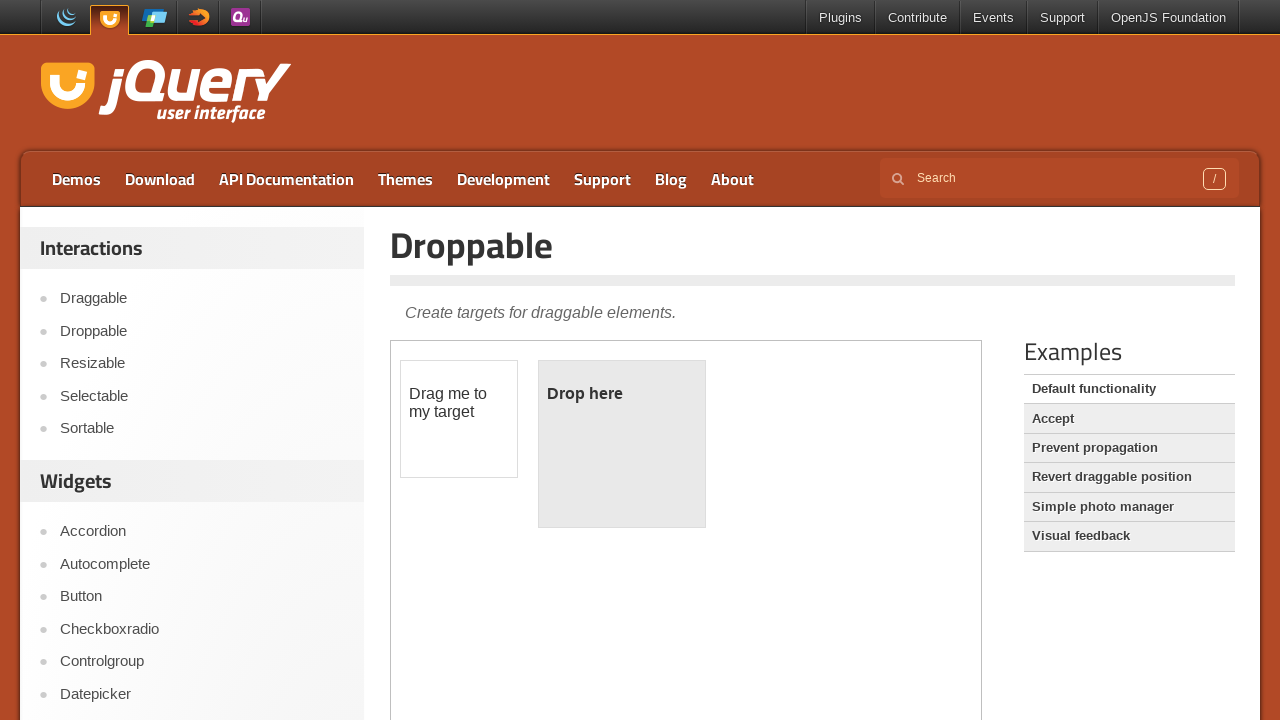

Waited 2000ms before drag and drop action
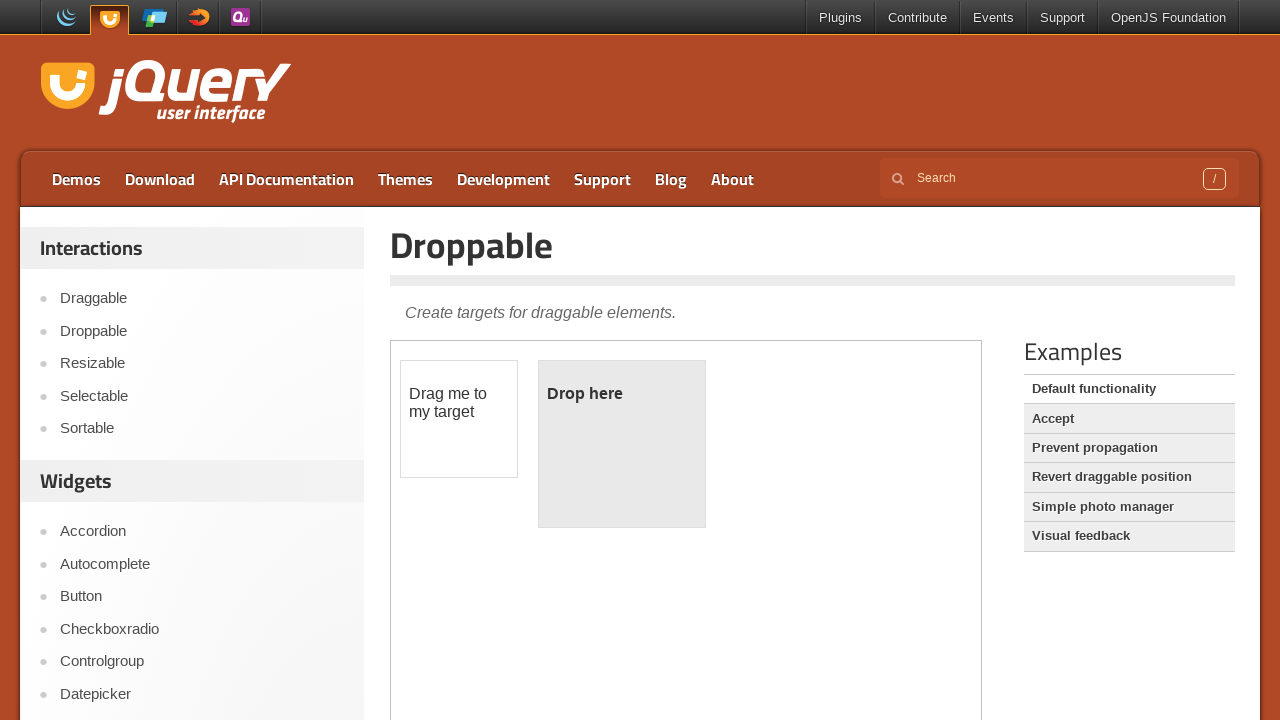

Located the droppable element with id='droppable'
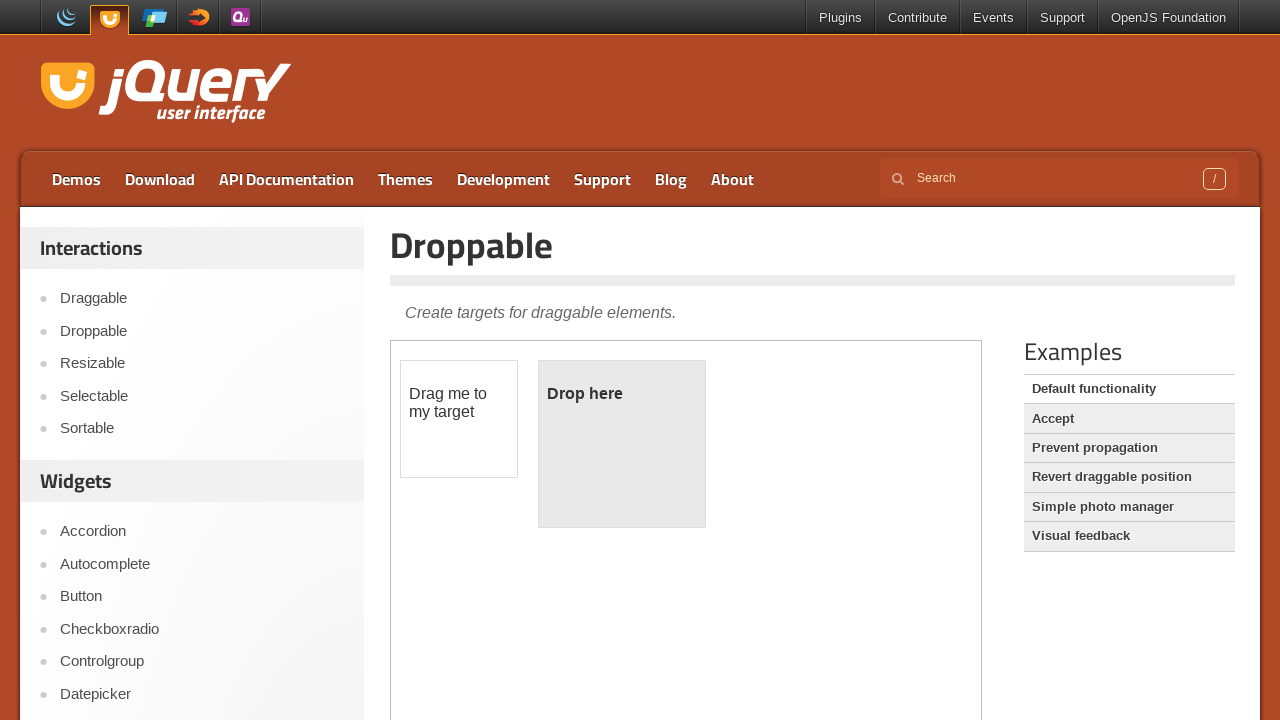

Completed drag and drop action from draggable to droppable element at (622, 444)
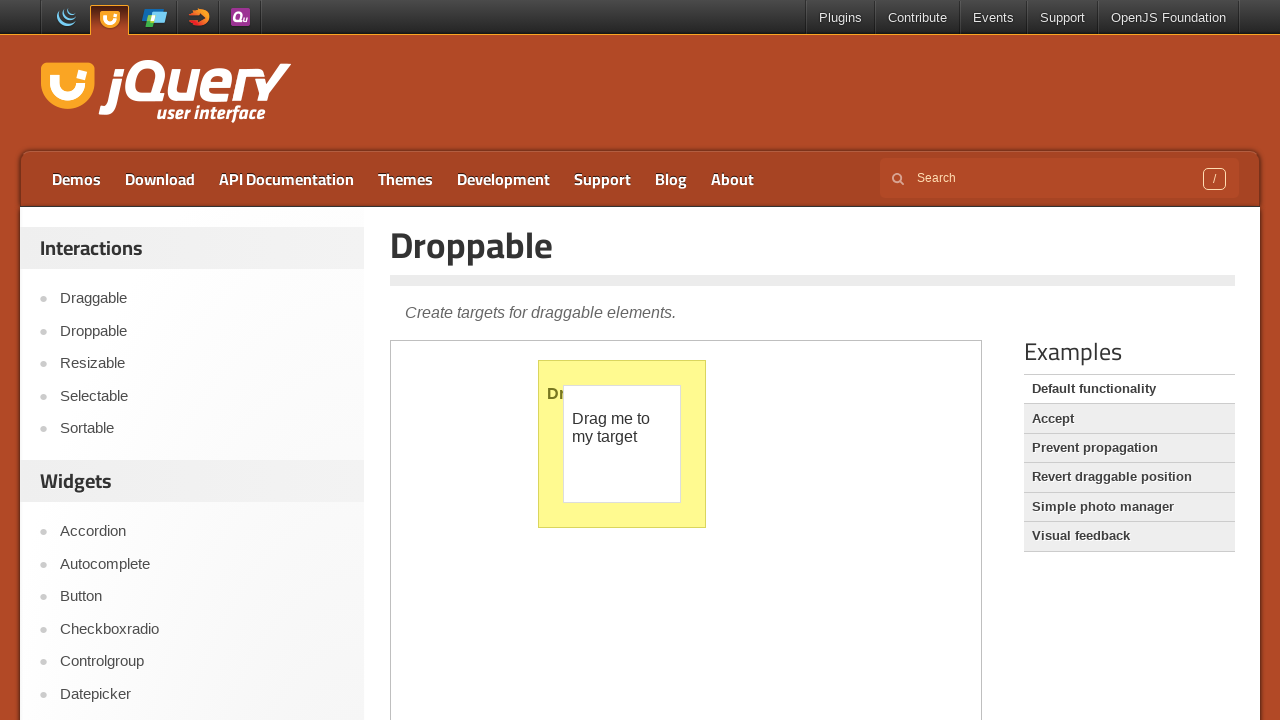

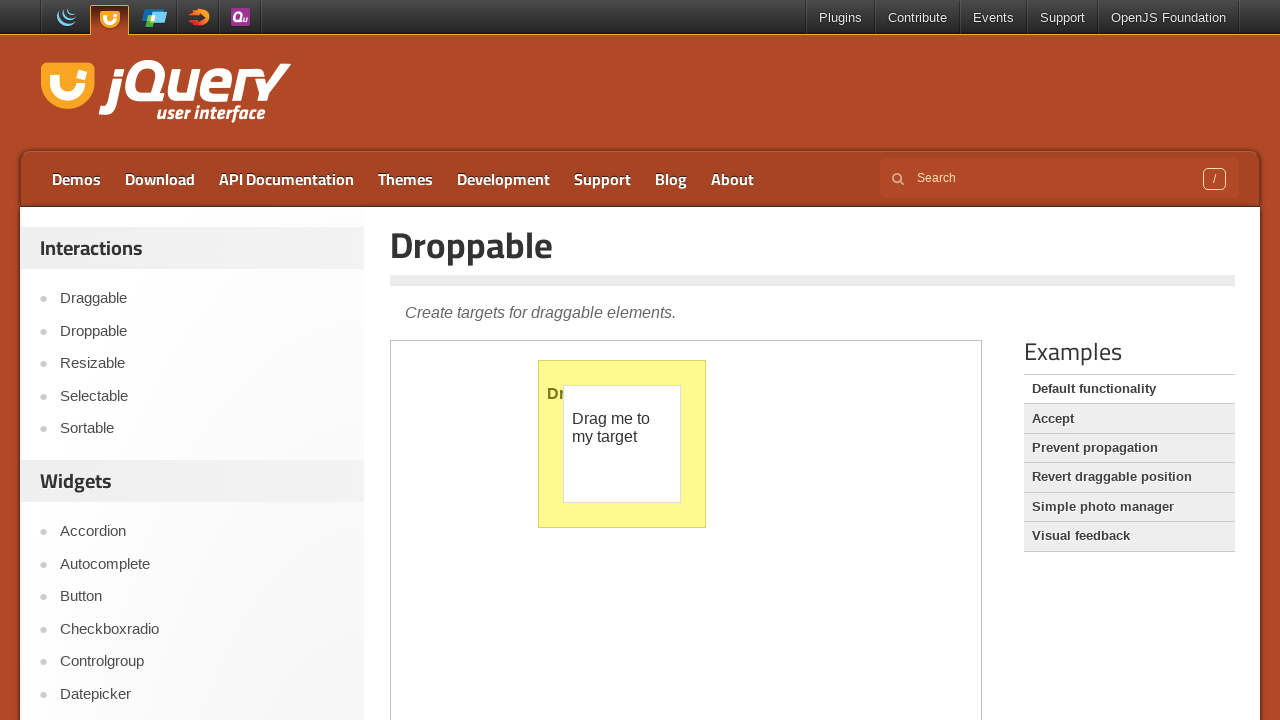